Fills the date field with a specific date value

Starting URL: https://www.tutorialspoint.com/selenium/selenium_automation_practice.htm

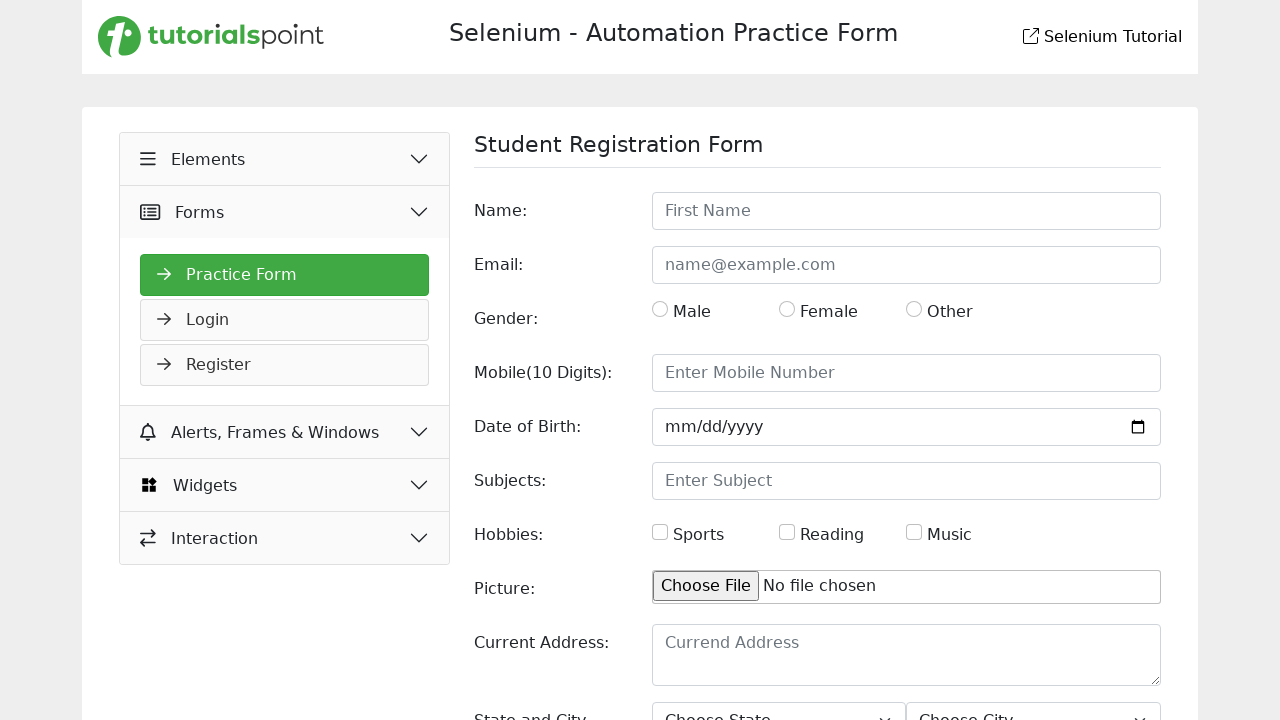

Filled date field with '12-10-2022' on input[type='text'] >> nth=2
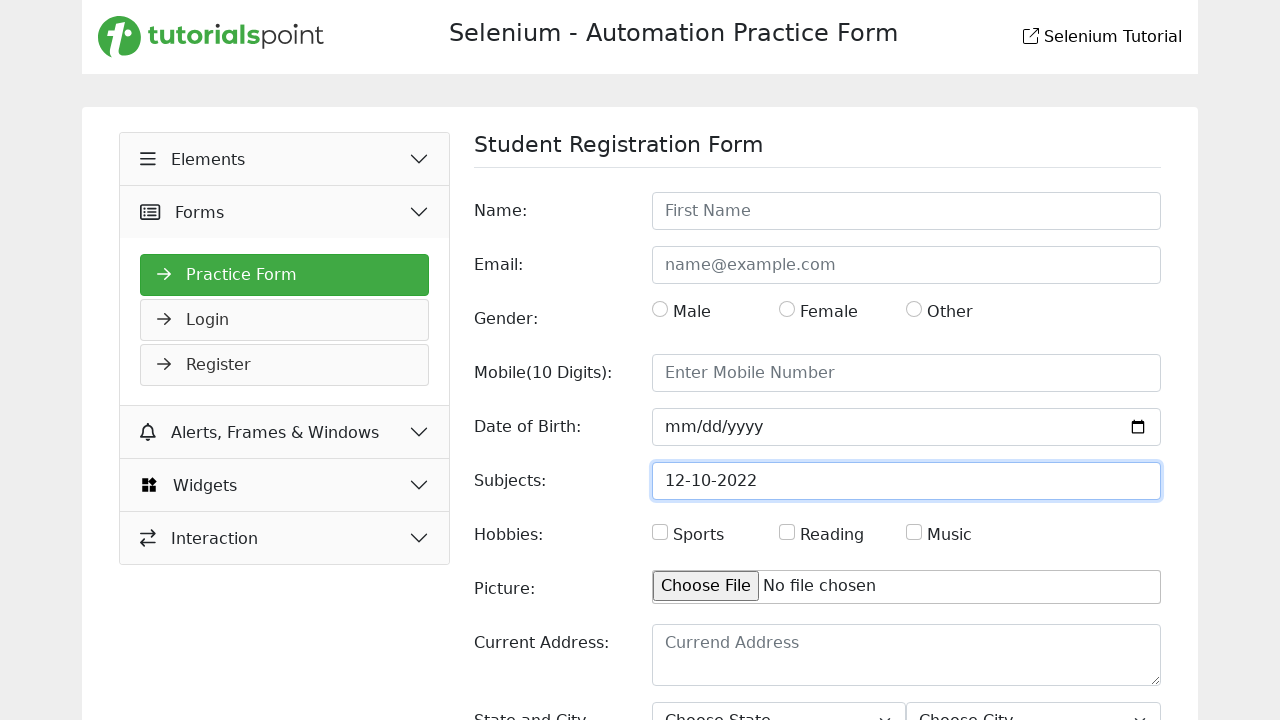

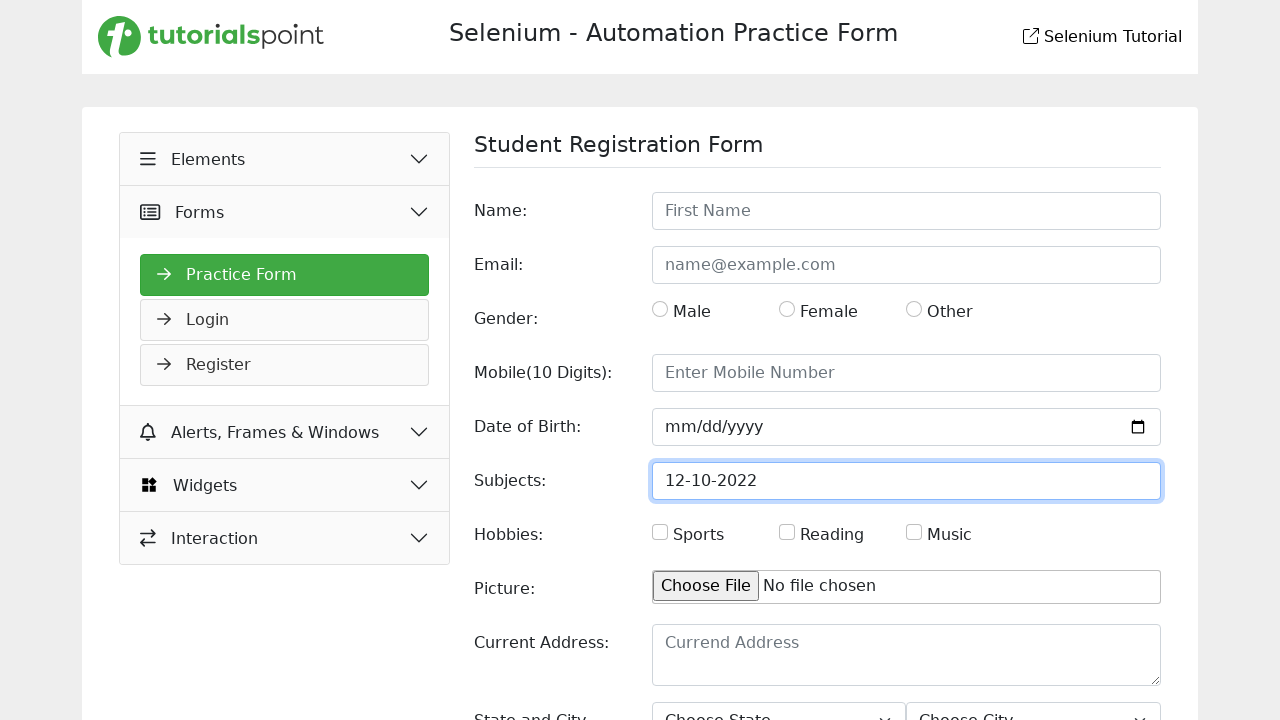